Tests sorting the Due column in descending order by clicking the column header twice and verifying the values are sorted in reverse order.

Starting URL: http://the-internet.herokuapp.com/tables

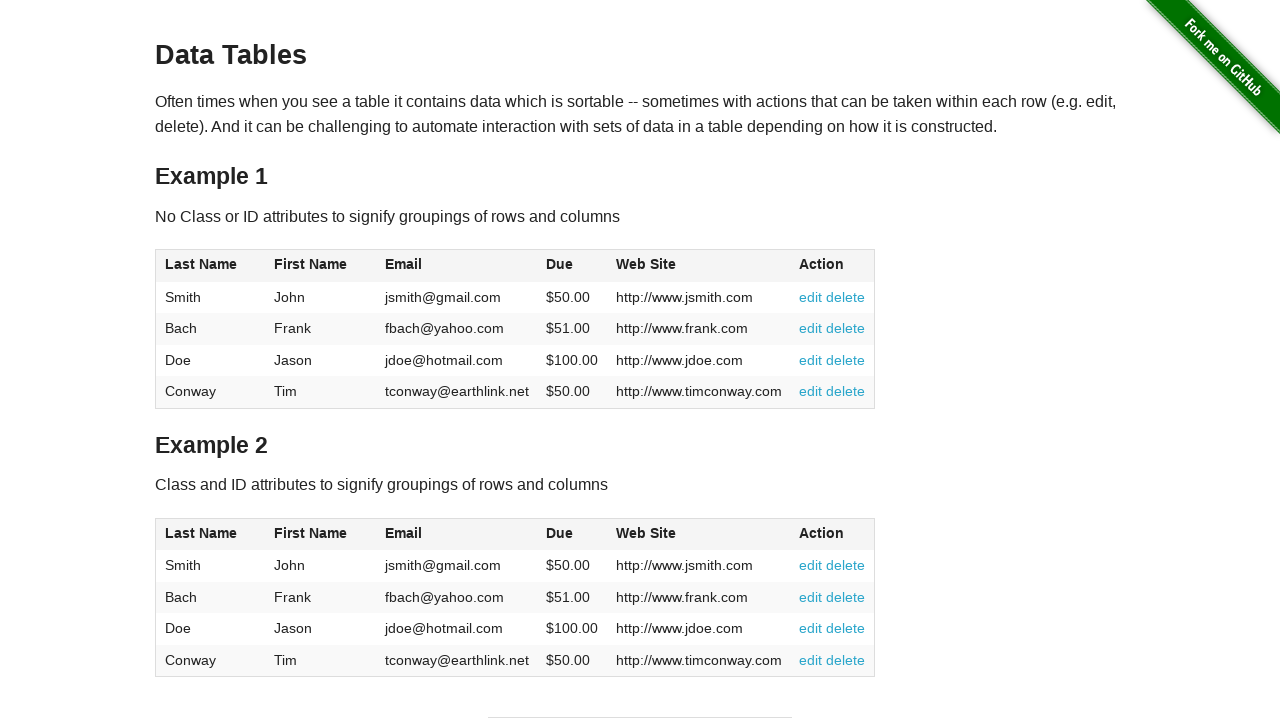

Clicked Due column header (4th column) first time for ascending sort at (572, 266) on #table1 thead tr th:nth-child(4)
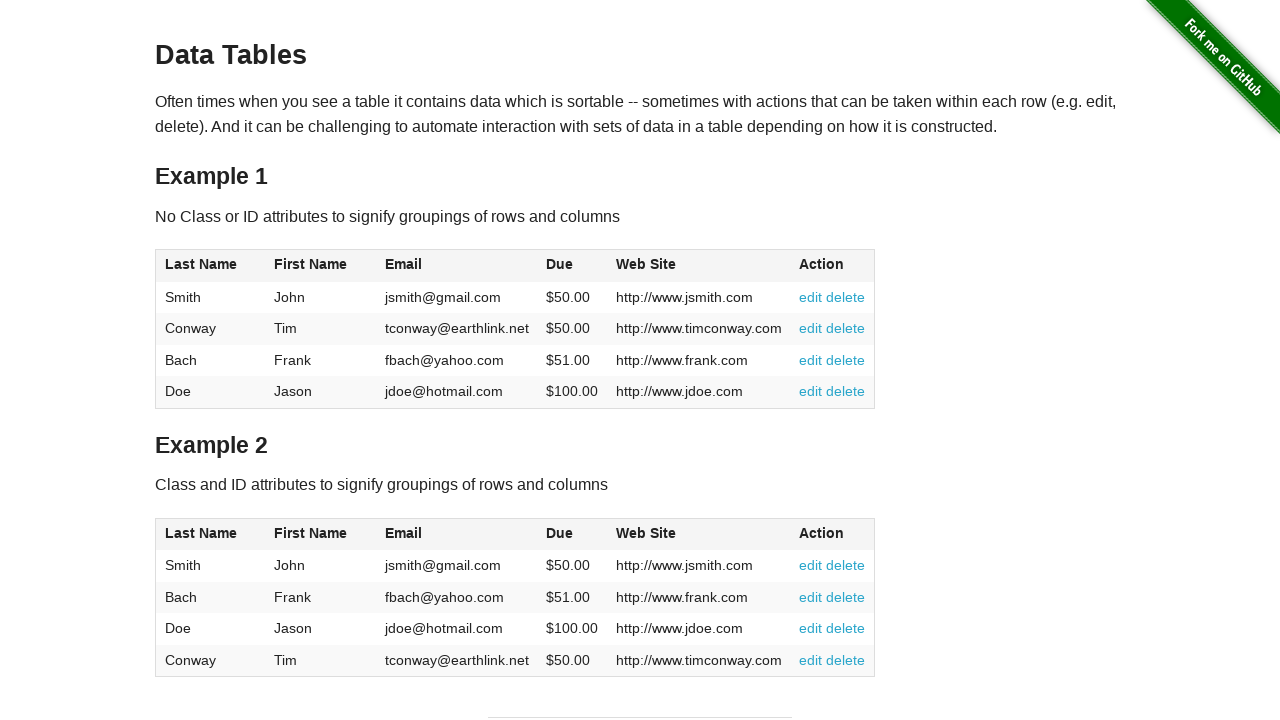

Clicked Due column header second time for descending sort at (572, 266) on #table1 thead tr th:nth-child(4)
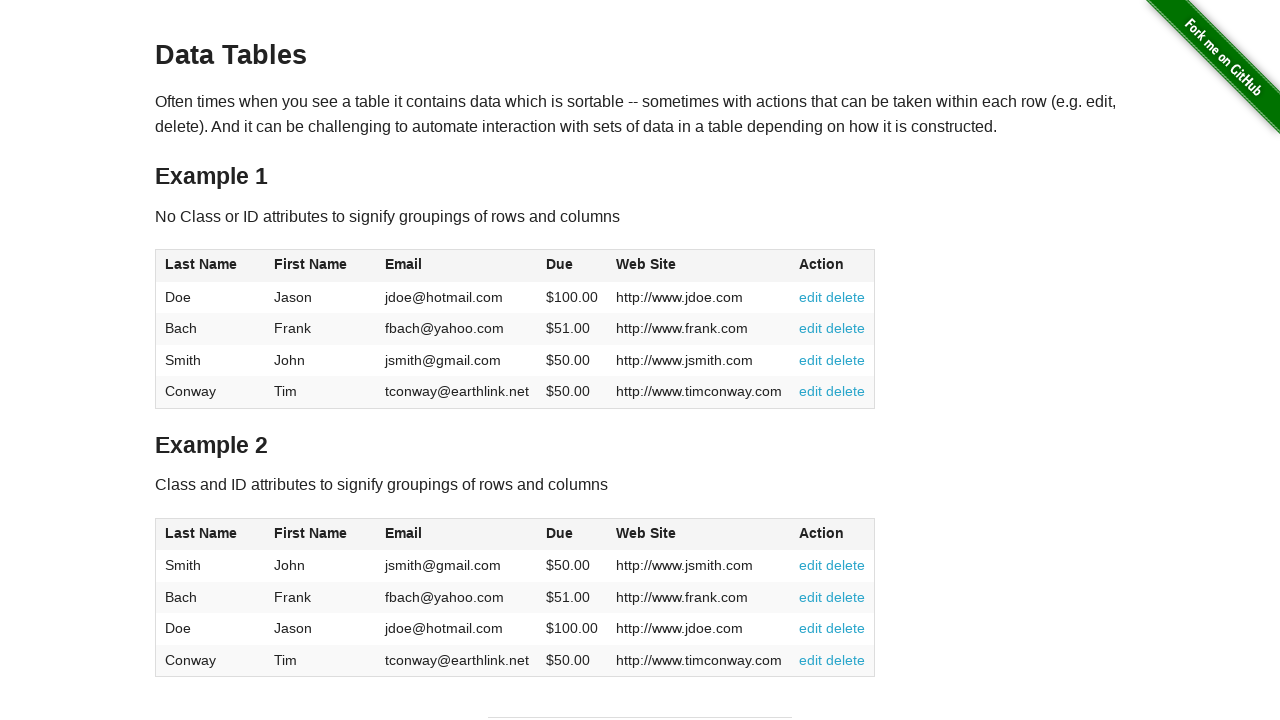

Due column values loaded and are present in the table
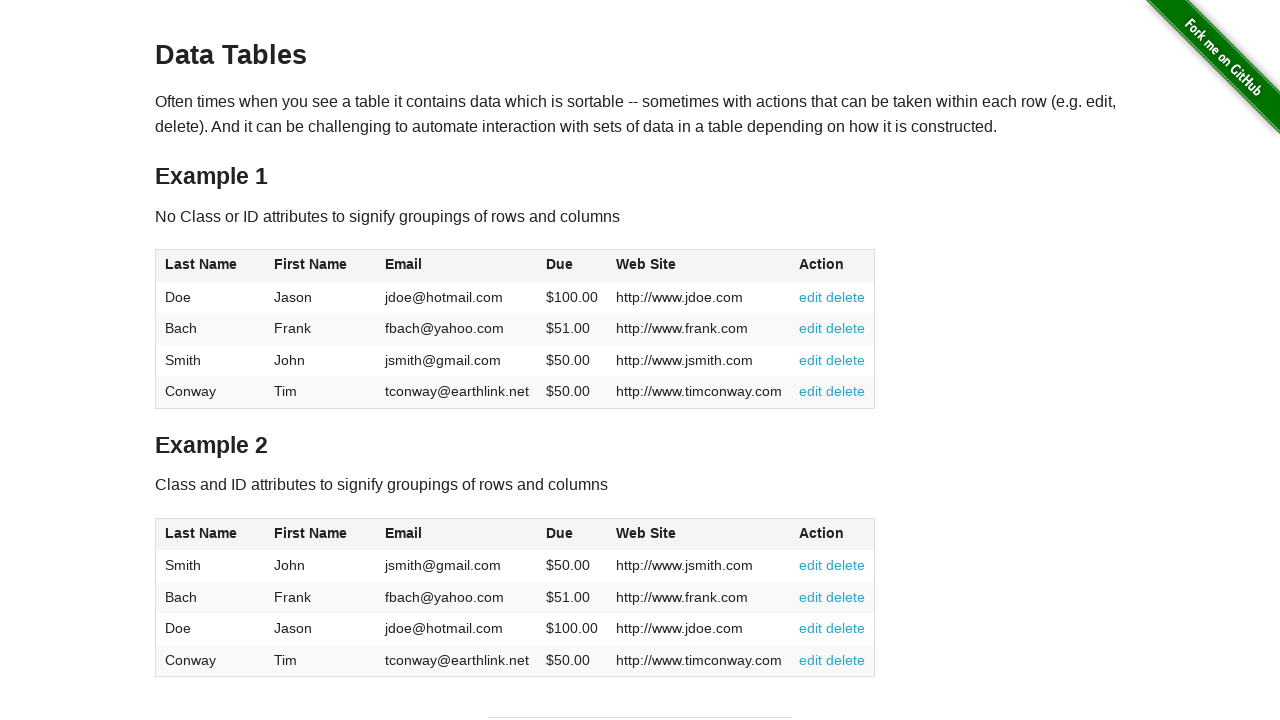

Retrieved all Due column values from table rows
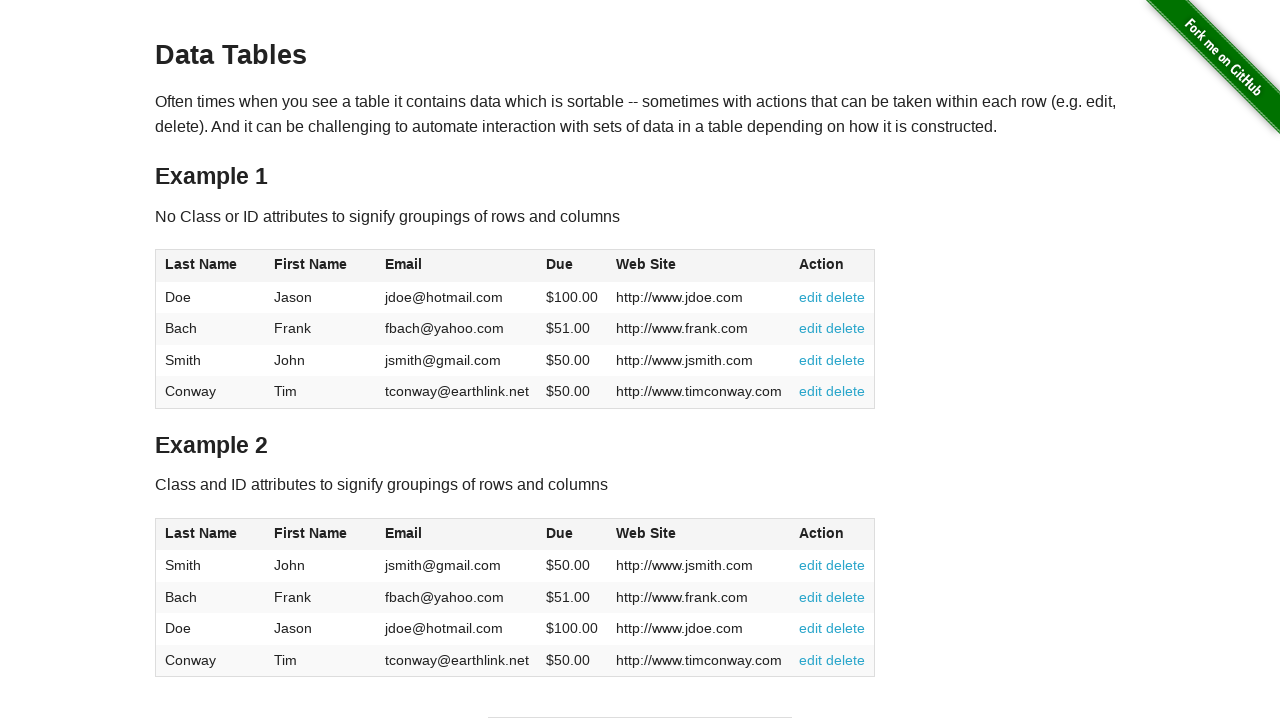

Extracted and converted Due column values to floats
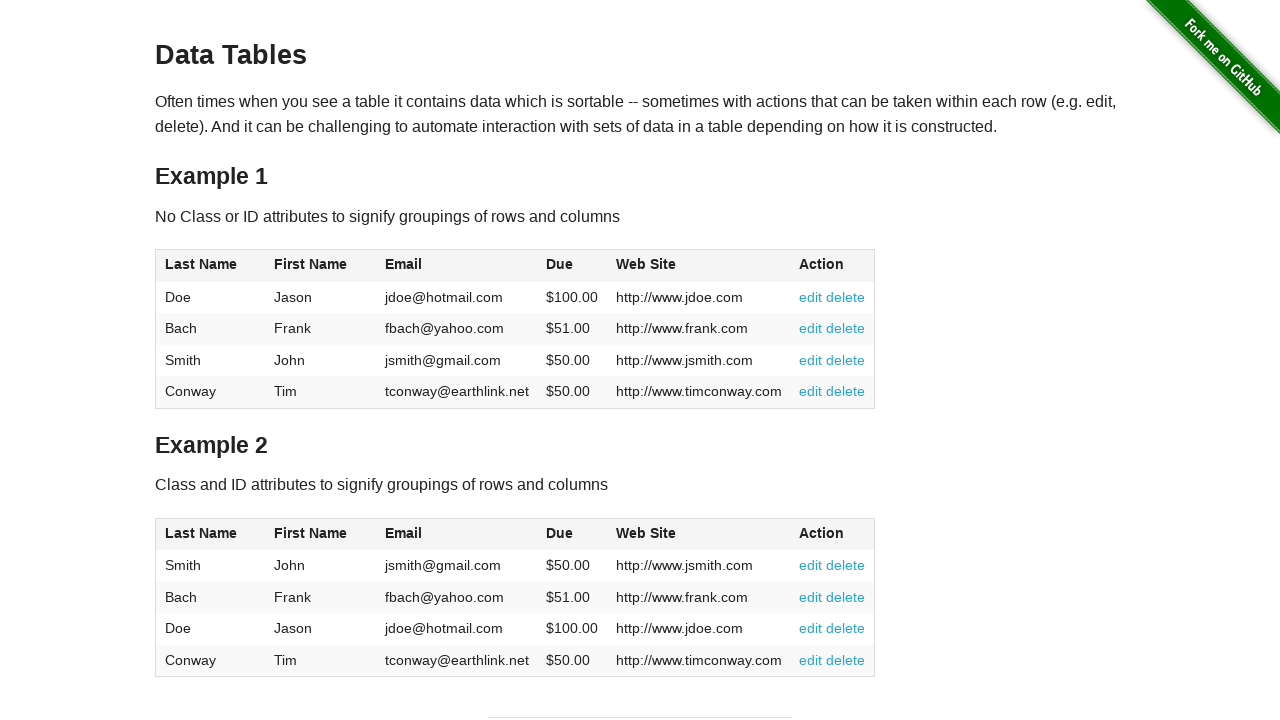

Verified Due column values are sorted in descending order
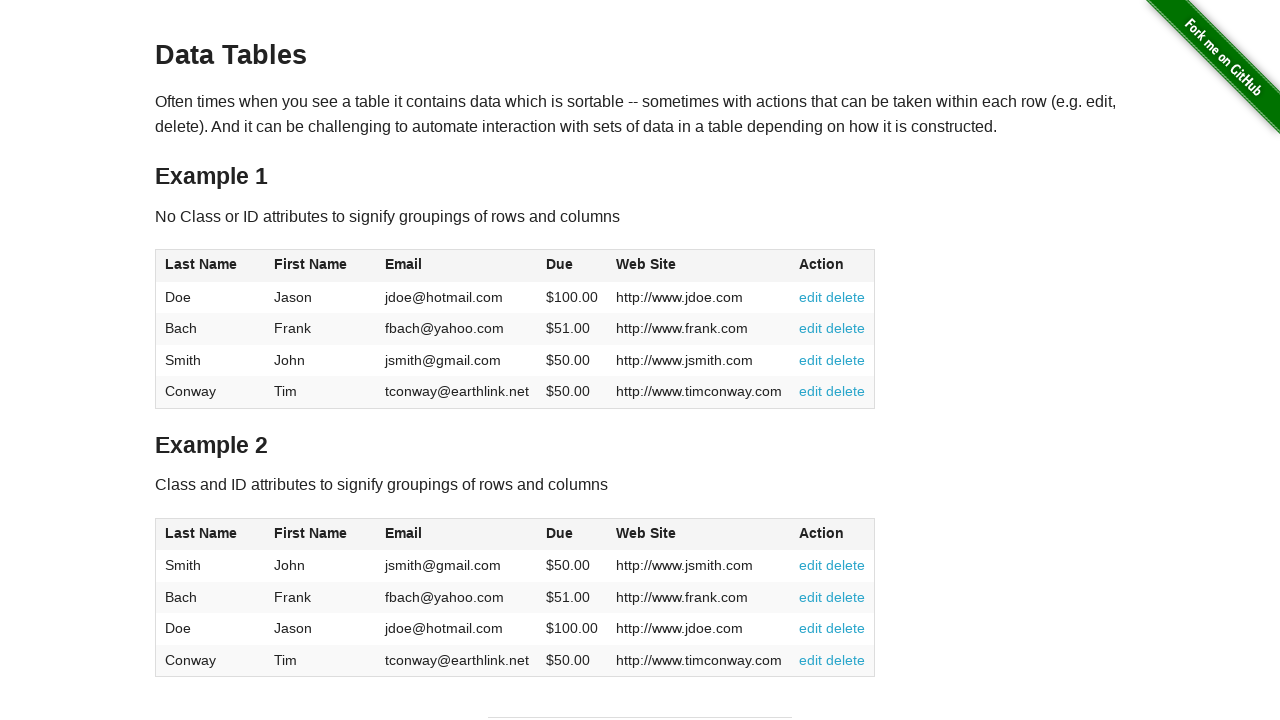

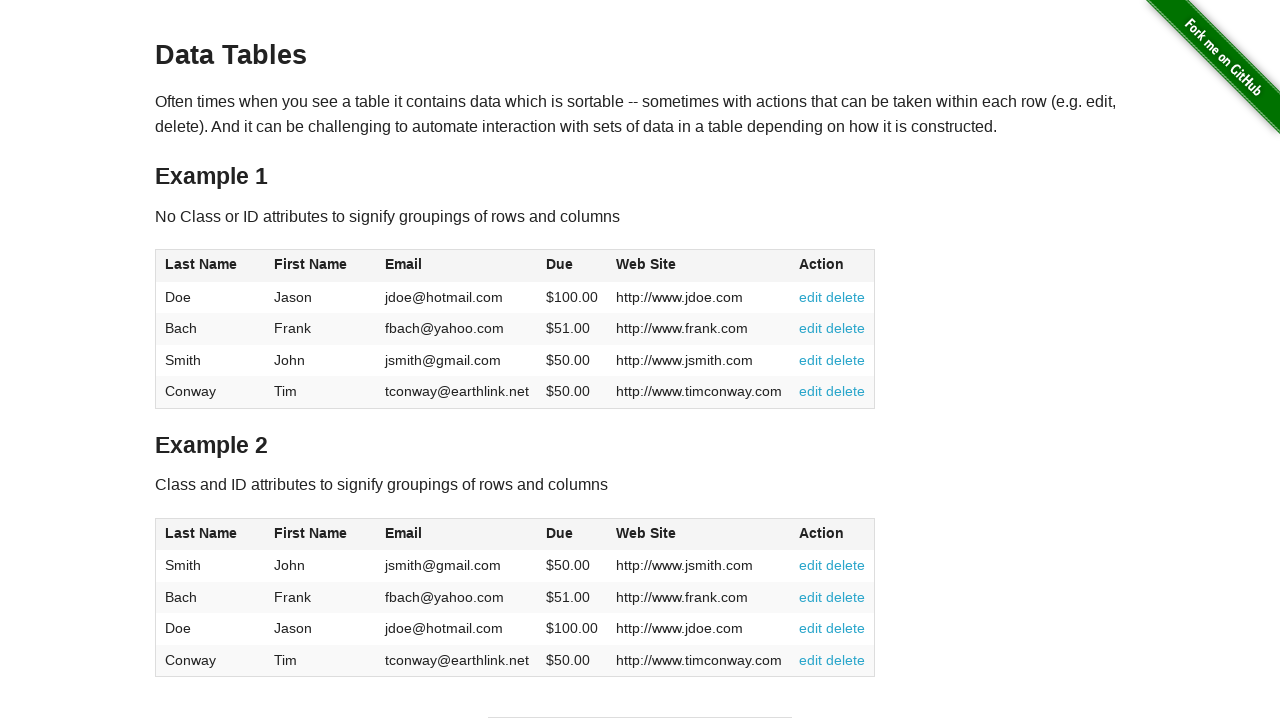